Tests browser window handling by clicking a Twitter link that opens a new window, switching to the child window, closing it, and switching back to the parent window.

Starting URL: https://opensource-demo.orangehrmlive.com/

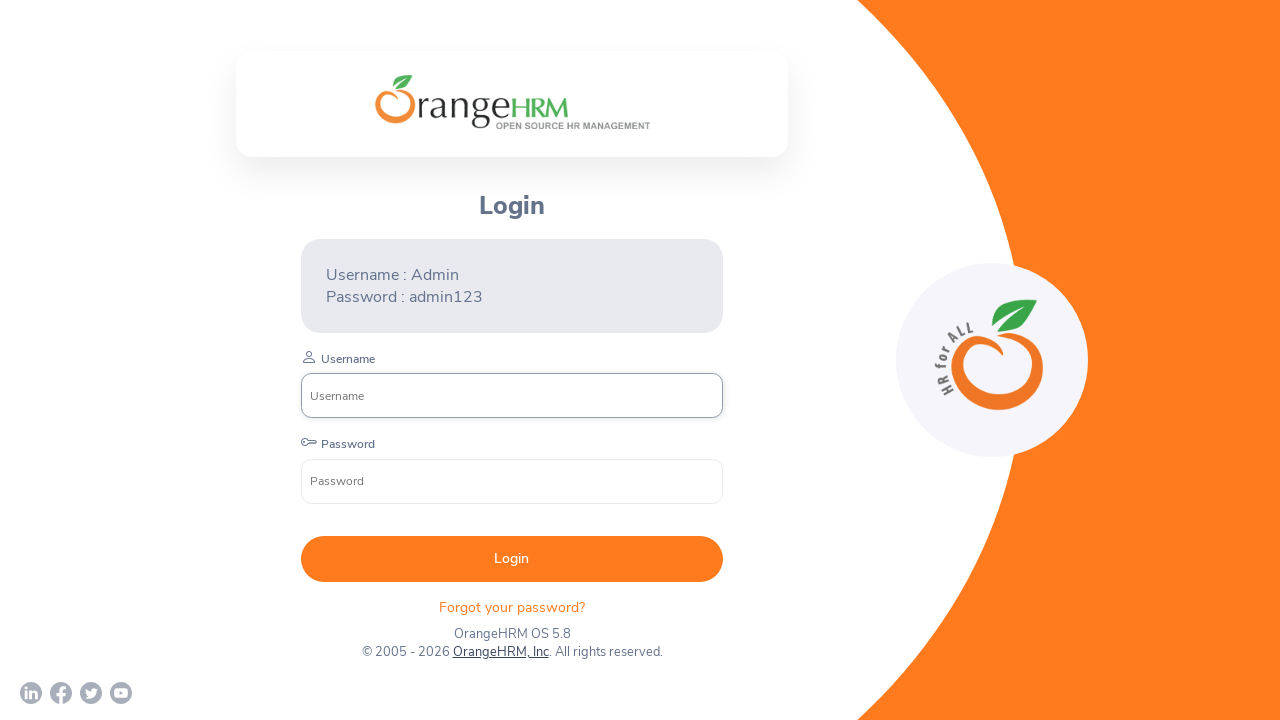

Waited for page to load with networkidle state
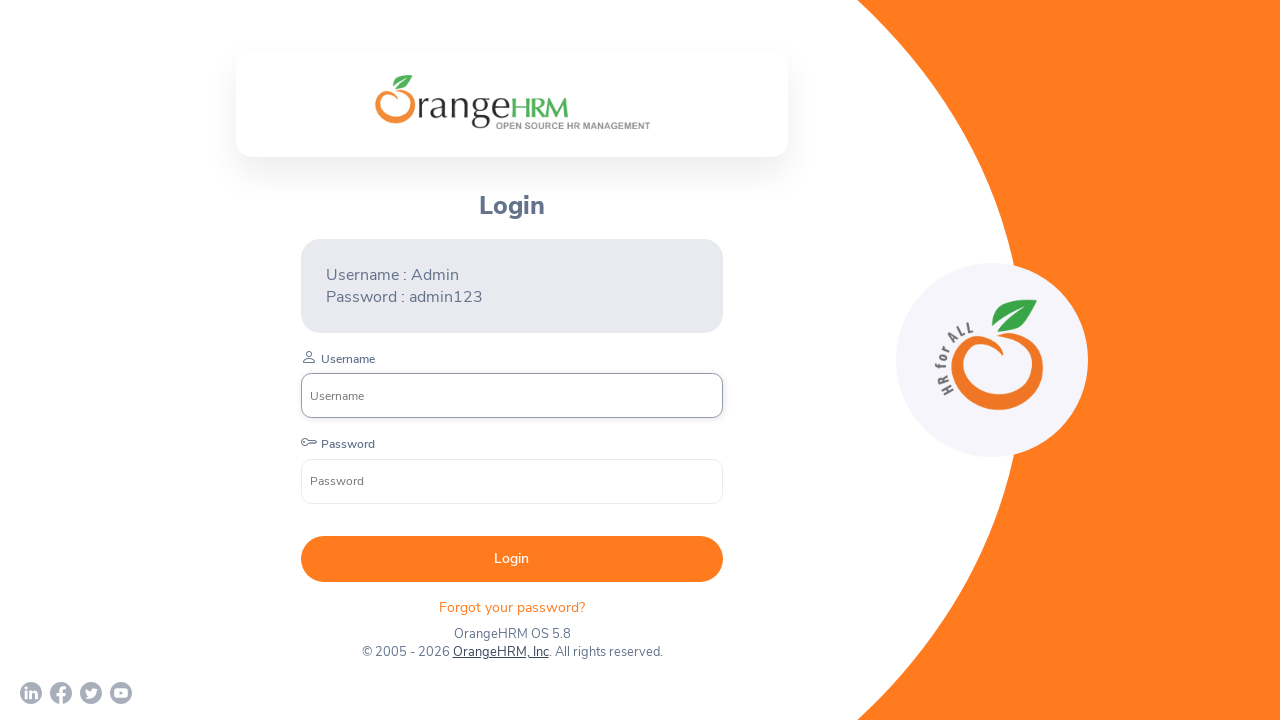

Clicked Twitter link which opened a new window at (91, 693) on a[href*='twitter']
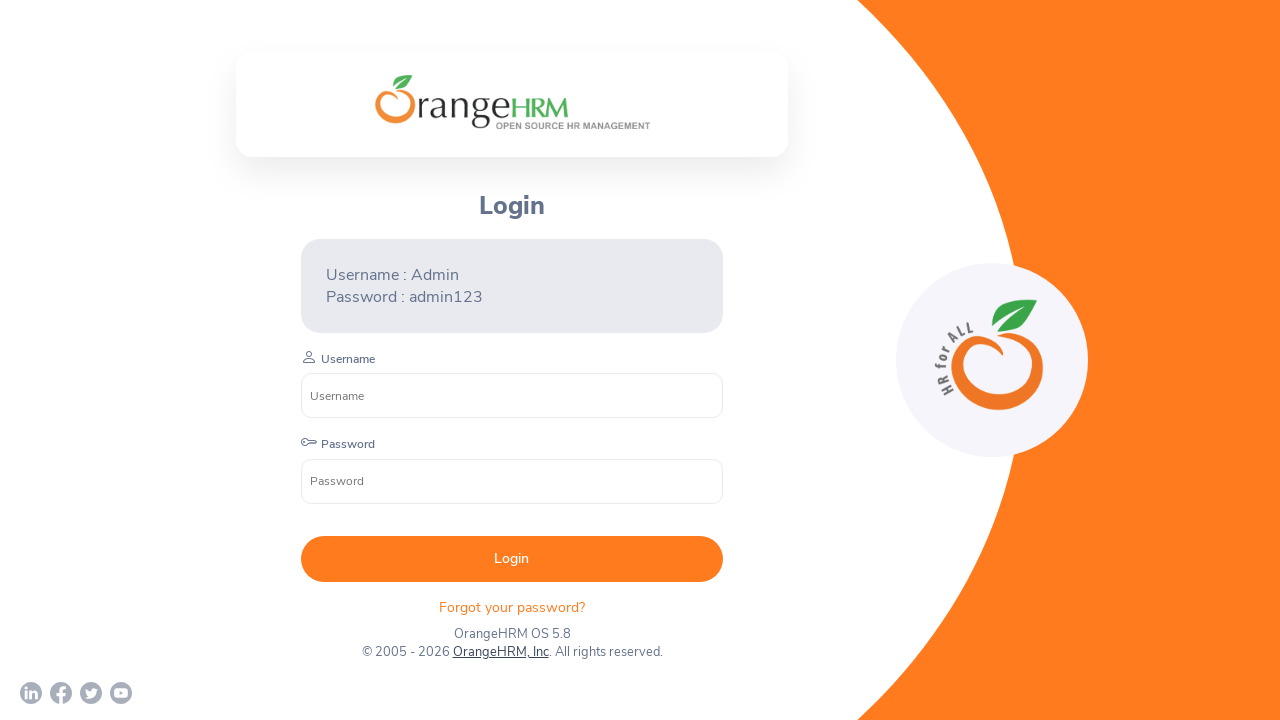

Retrieved child window/tab reference
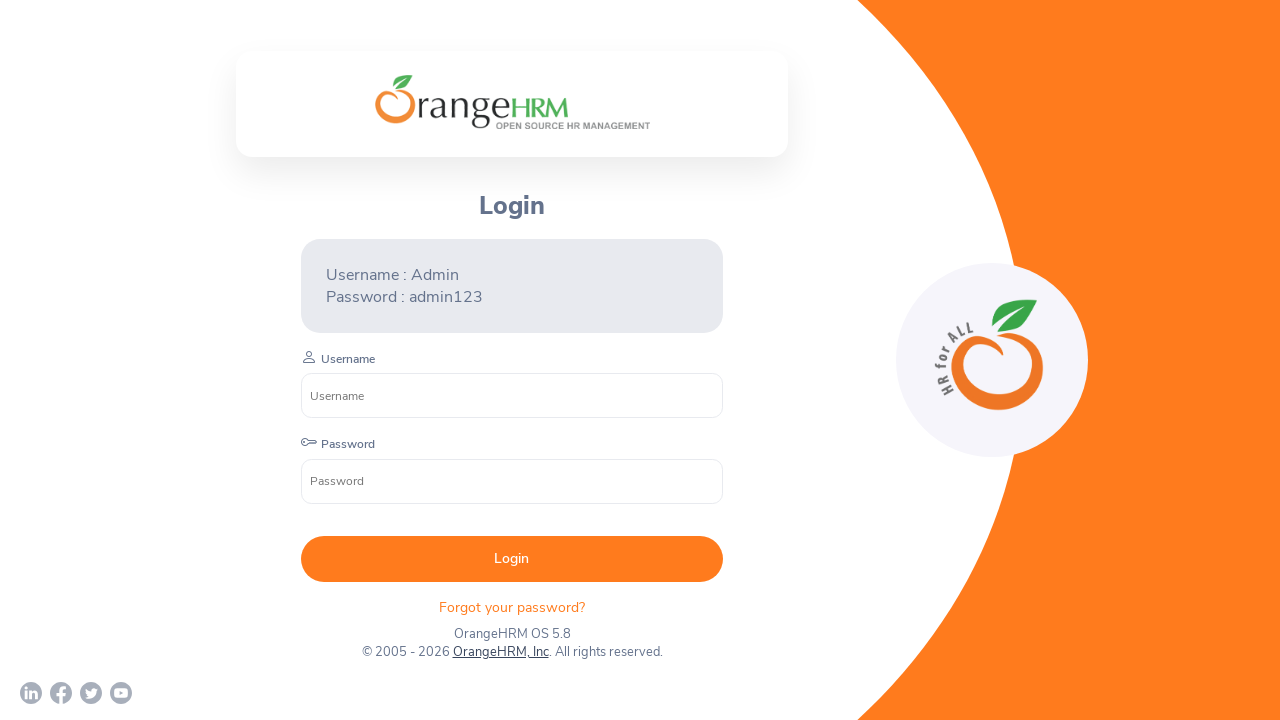

Waited for child window to load with domcontentloaded state
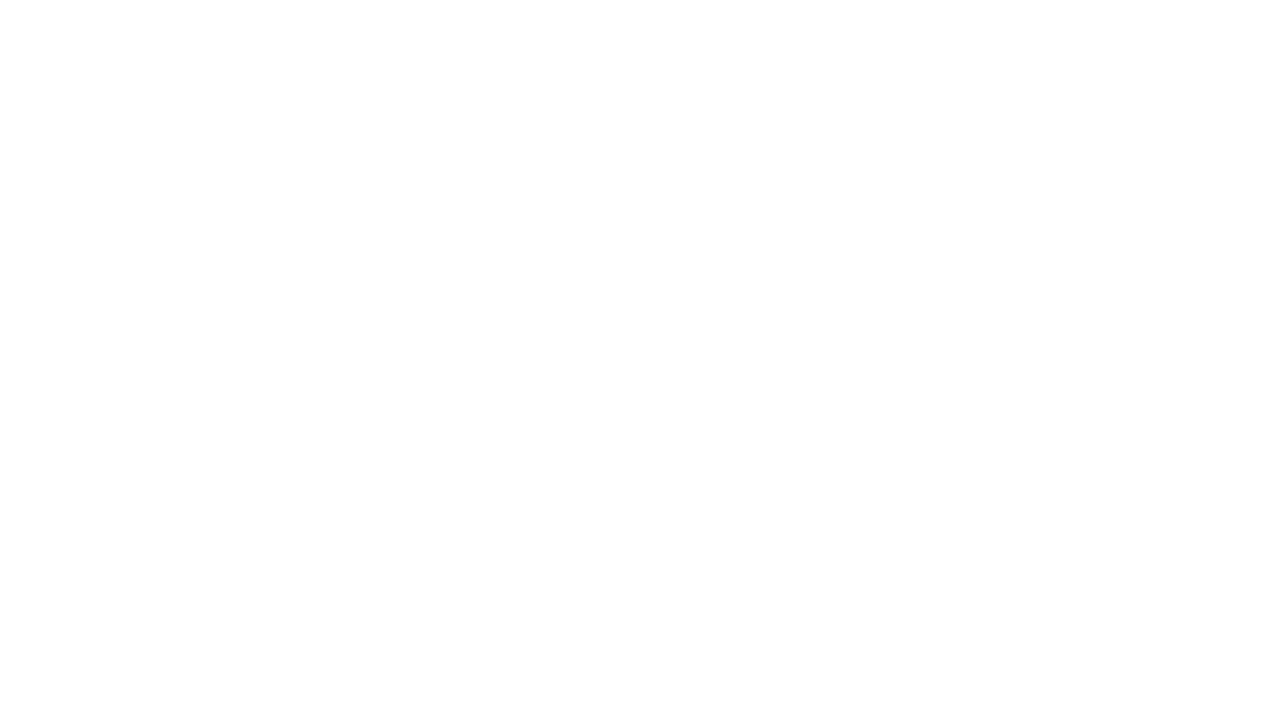

Verified child window URL: chrome-error://chromewebdata/
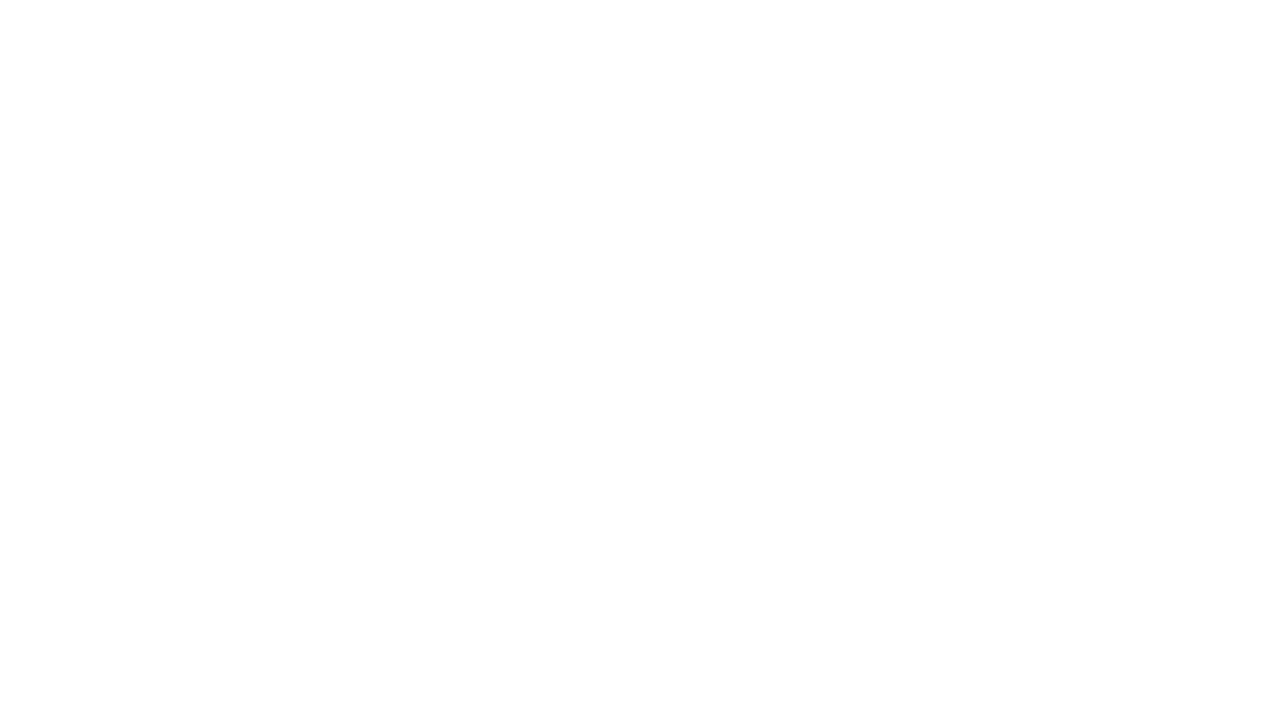

Closed the child window
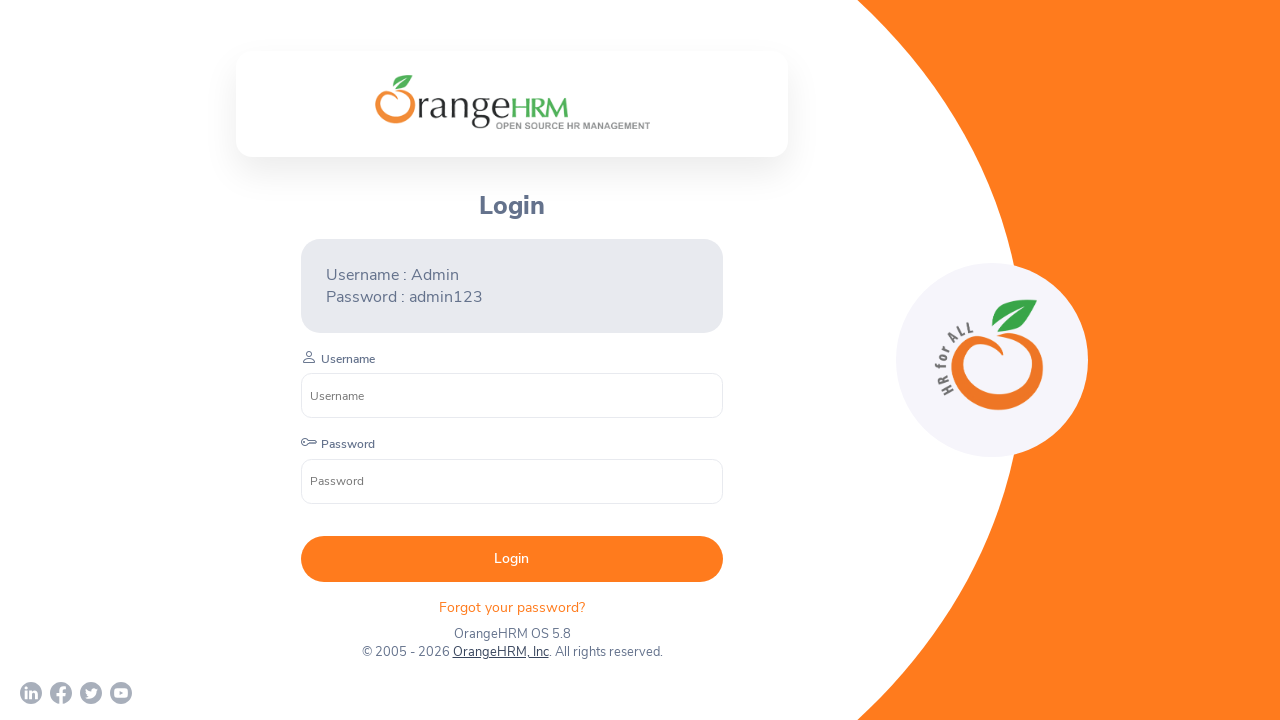

Switched back to parent window, verified URL: https://opensource-demo.orangehrmlive.com/web/index.php/auth/login
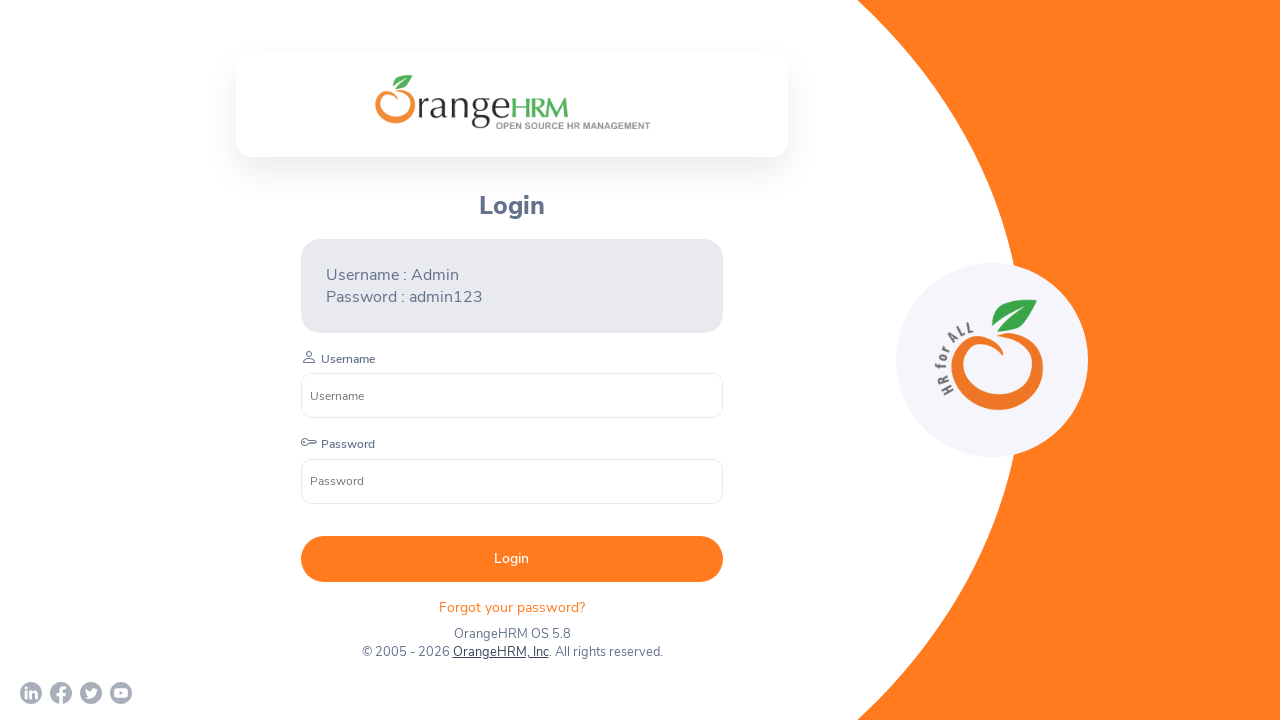

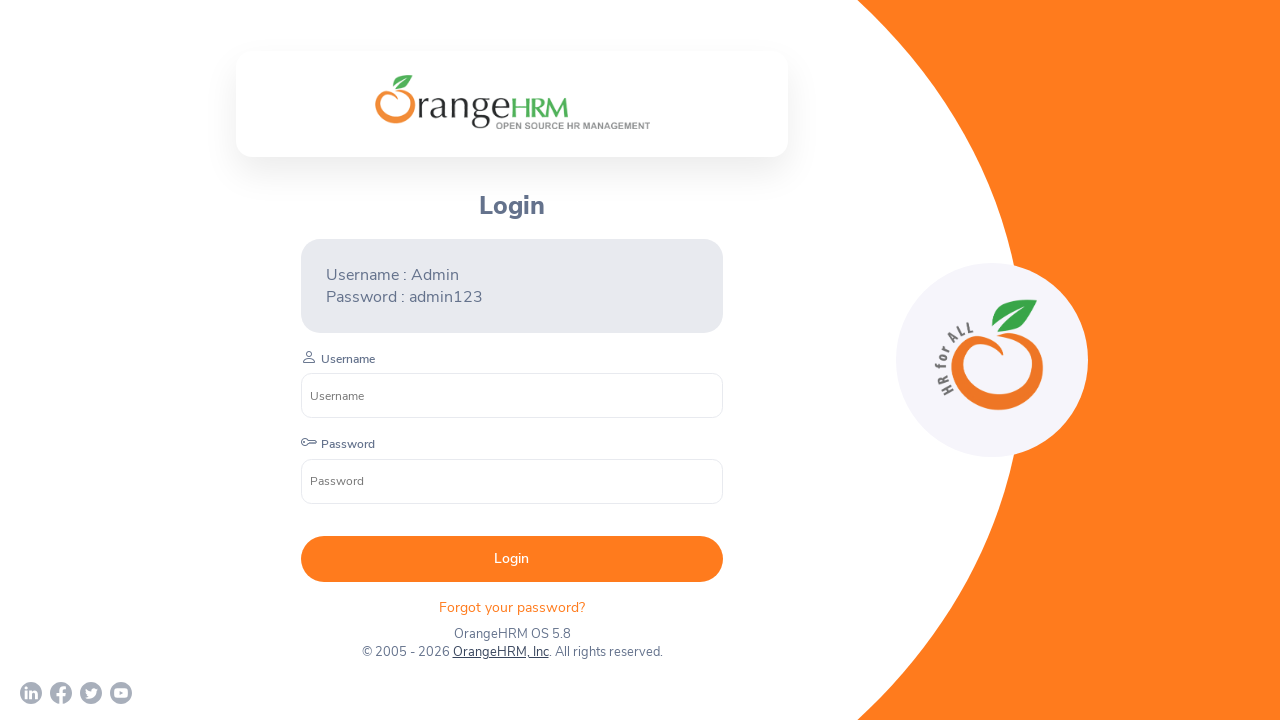